Tests a registration form by filling in required fields (first name and email) and submitting the form, then verifies the success message is displayed.

Starting URL: http://suninjuly.github.io/registration2.html

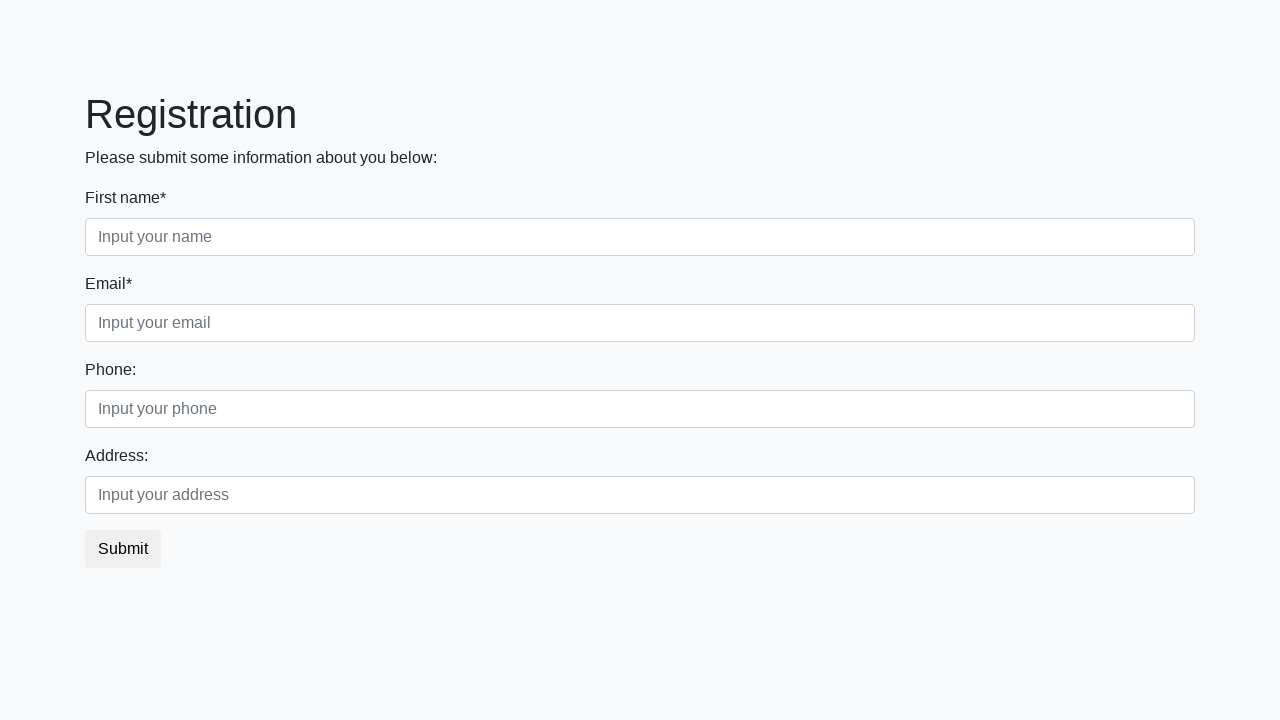

Filled first name field with 'Ivanus' on input.form-control.first[required]
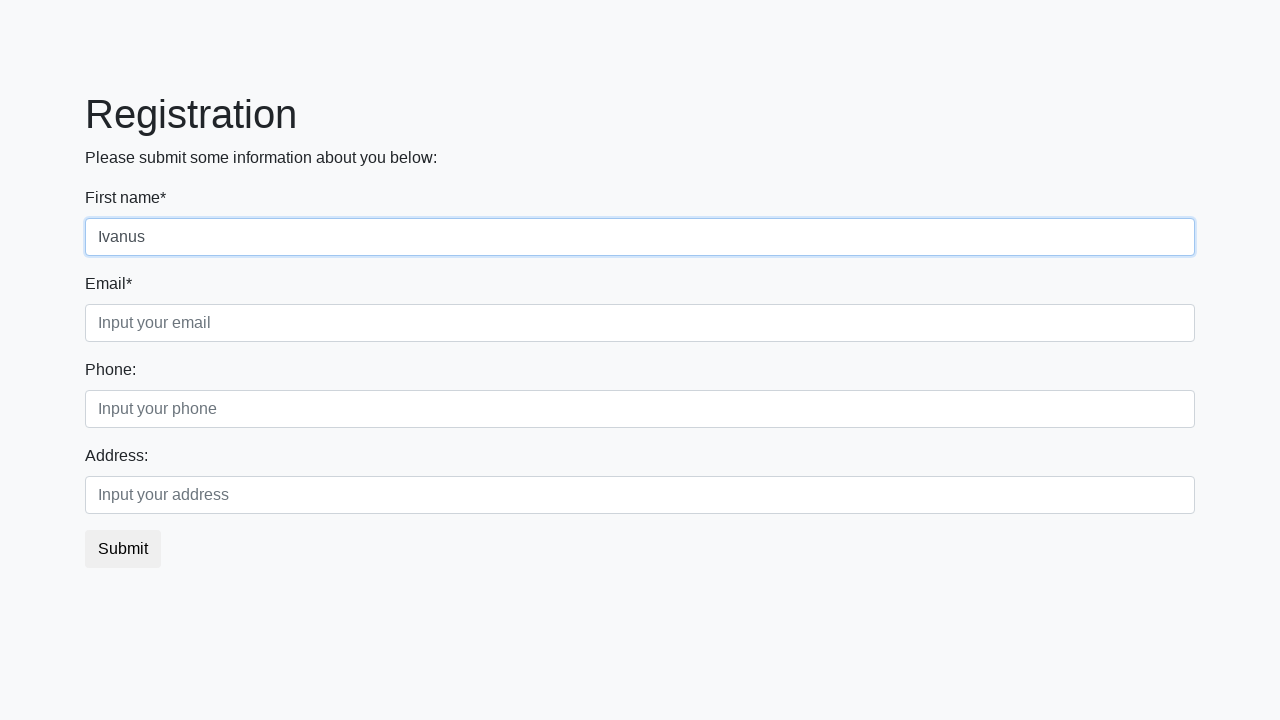

Filled email field with 'testuser@example.com' on input.form-control.third[required]
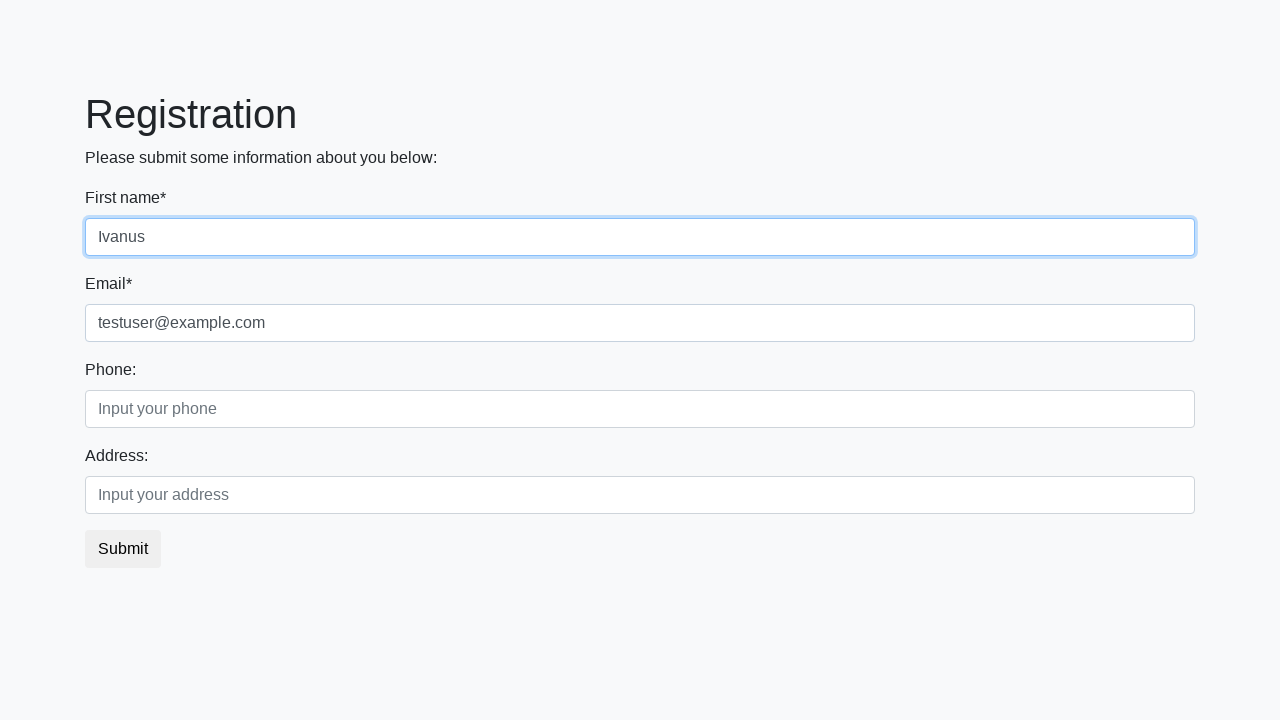

Clicked submit button to register at (123, 549) on button.btn
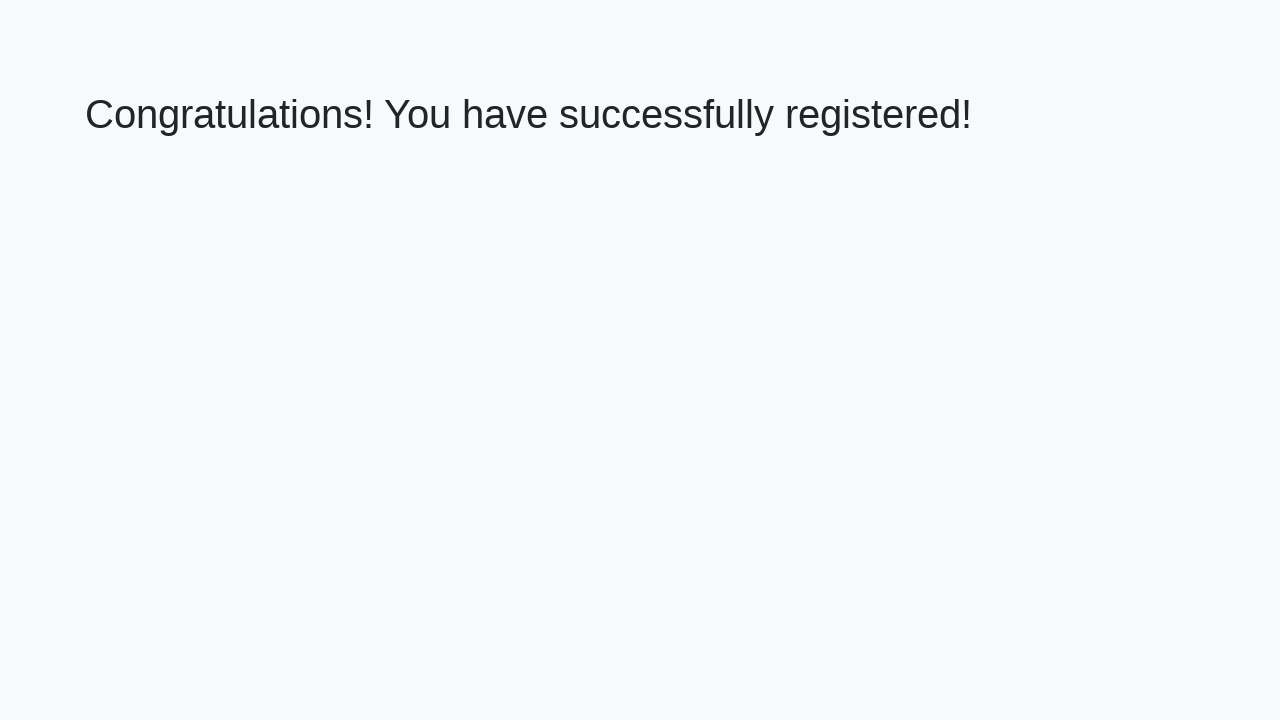

Success message displayed - registration completed
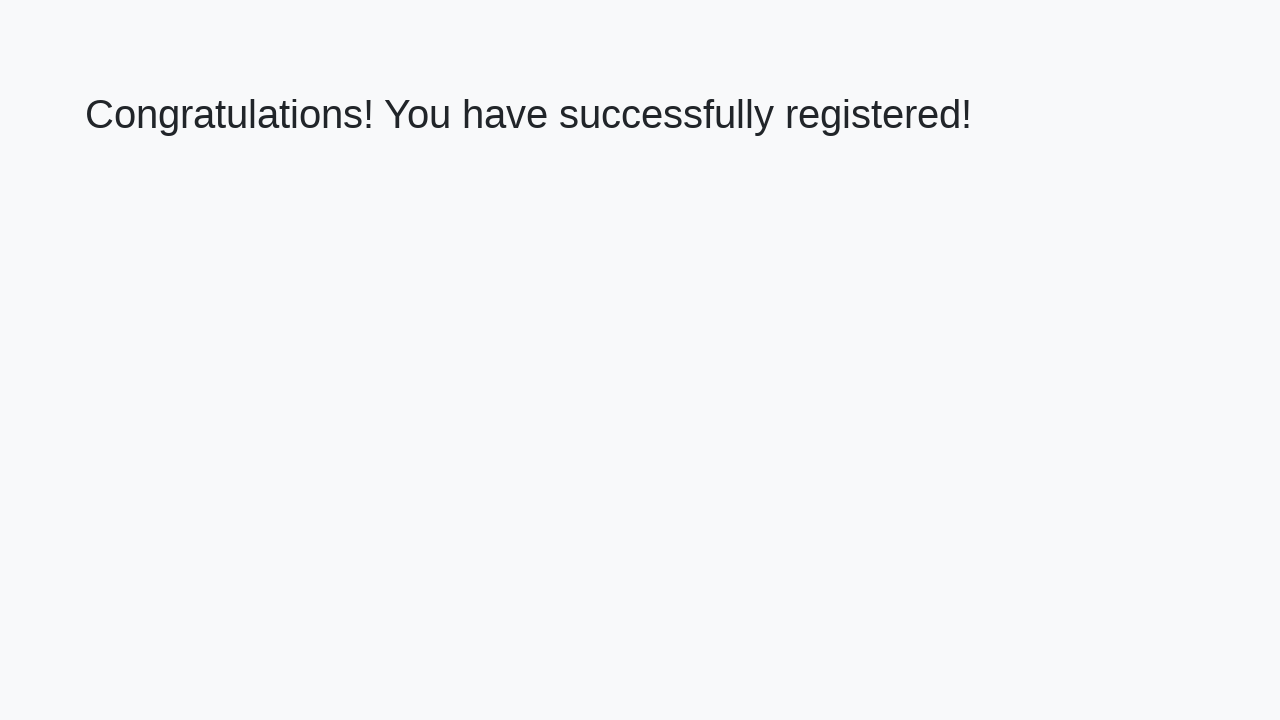

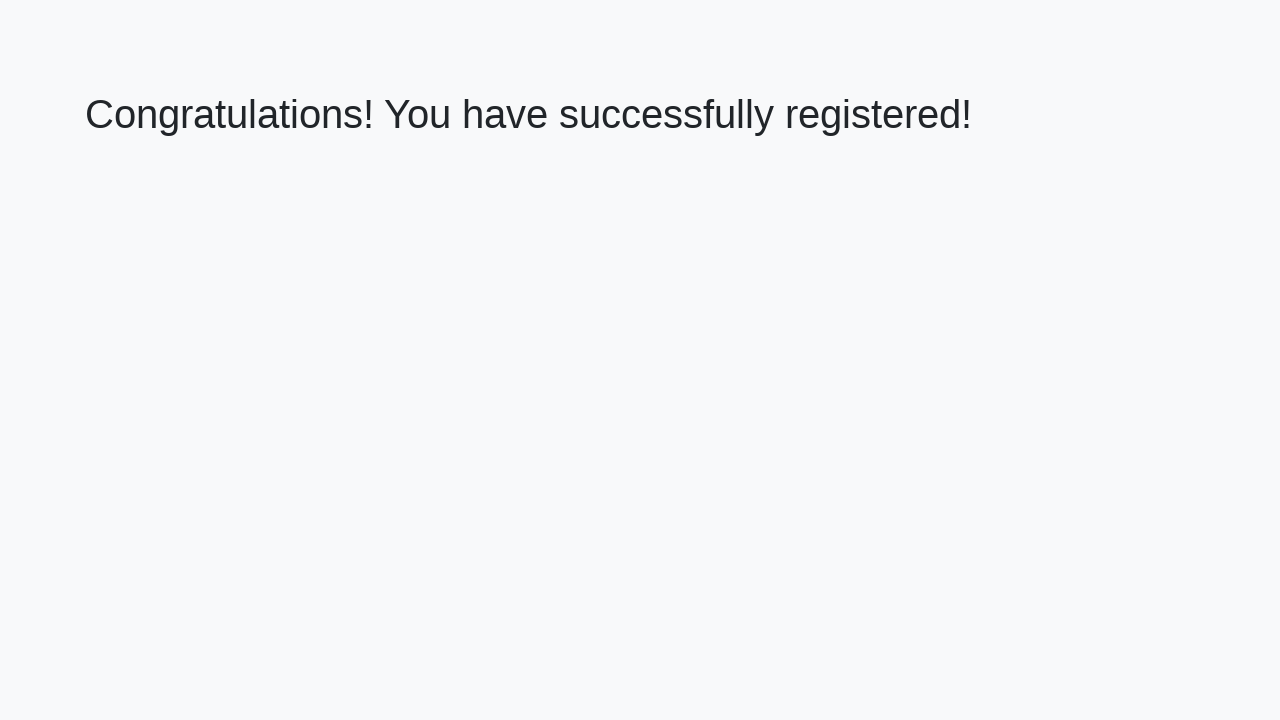